Tests sorting the Due column using semantic class selectors on the second table which has better markup with class attributes.

Starting URL: http://the-internet.herokuapp.com/tables

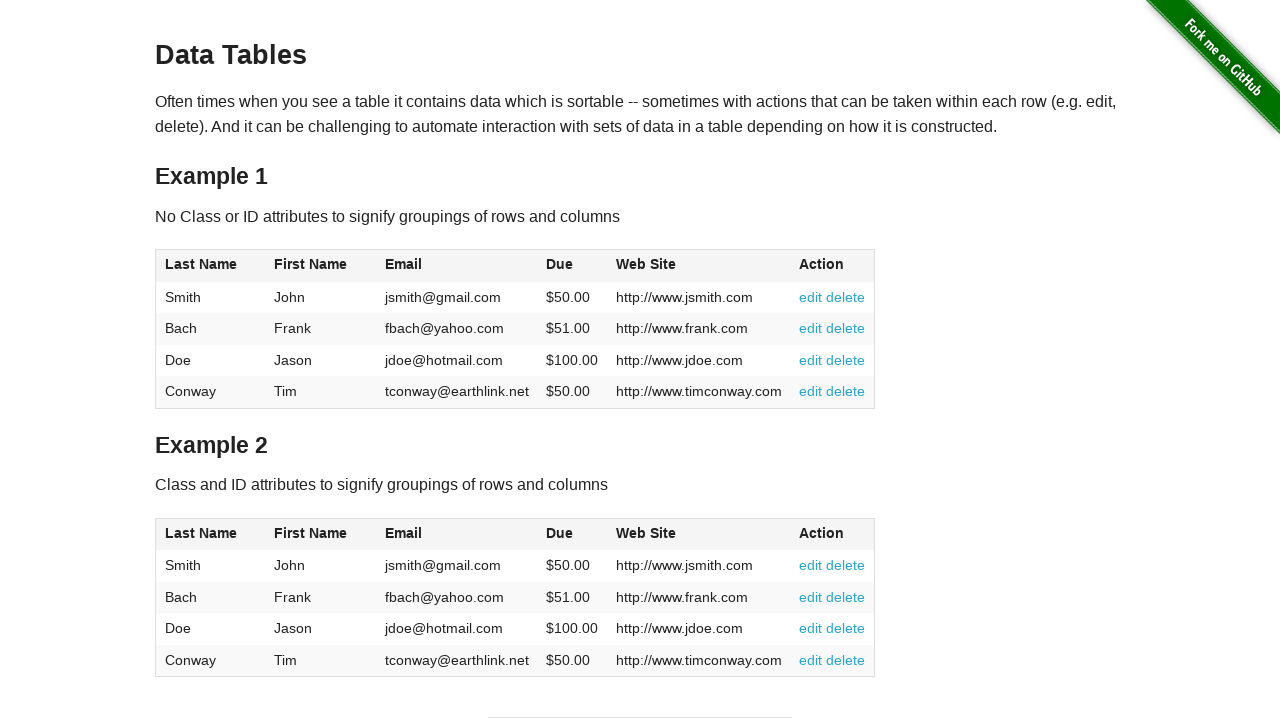

Clicked the Due column header on table 2 to sort at (560, 533) on #table2 thead .dues
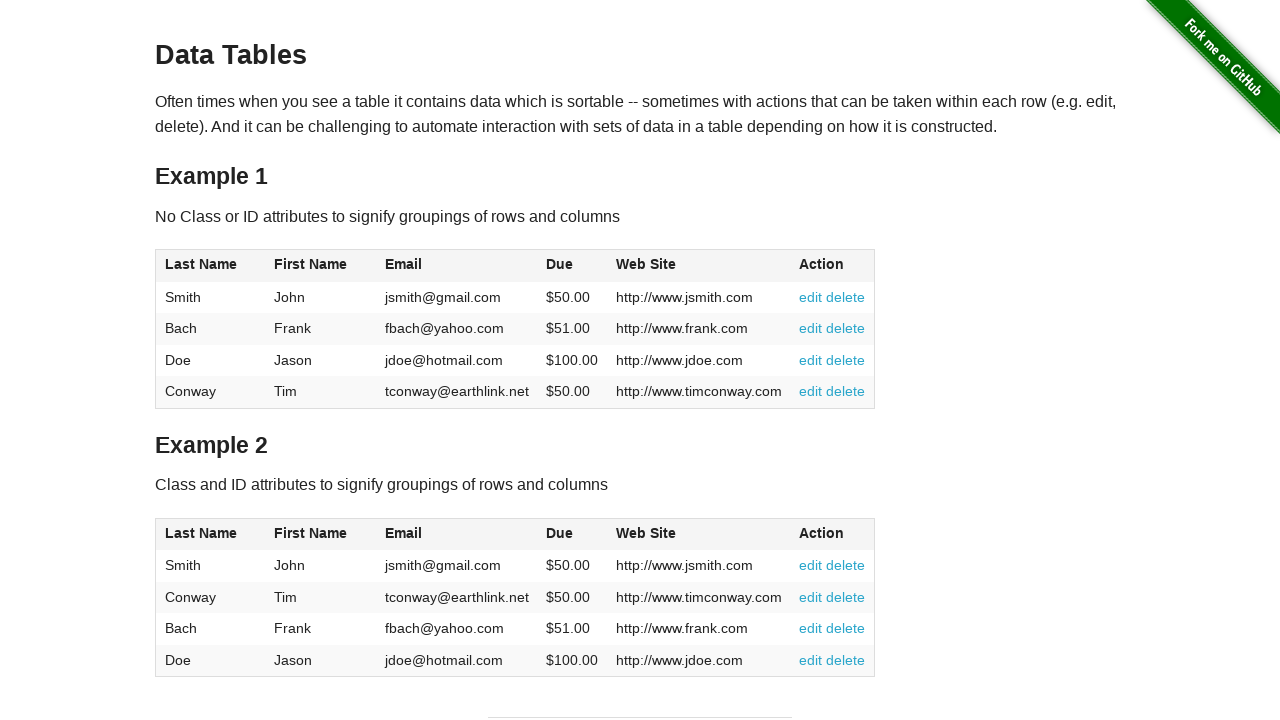

Verified Due column cells are present in table 2 tbody
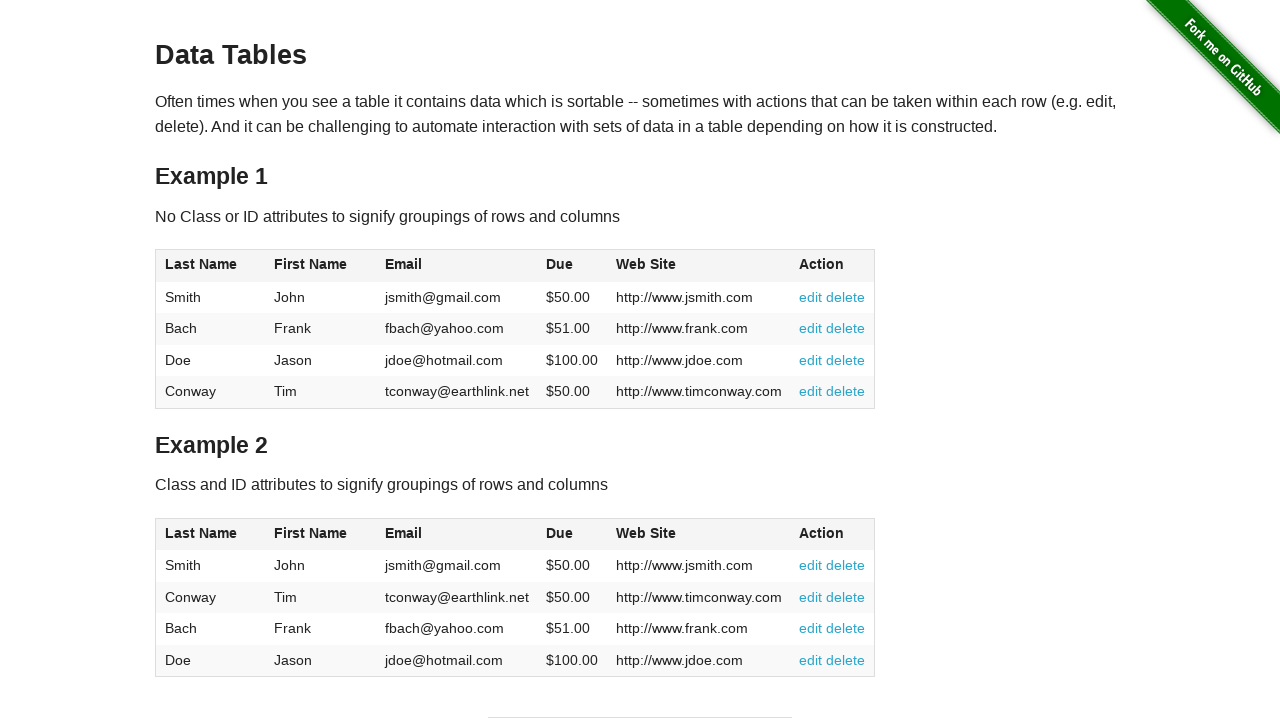

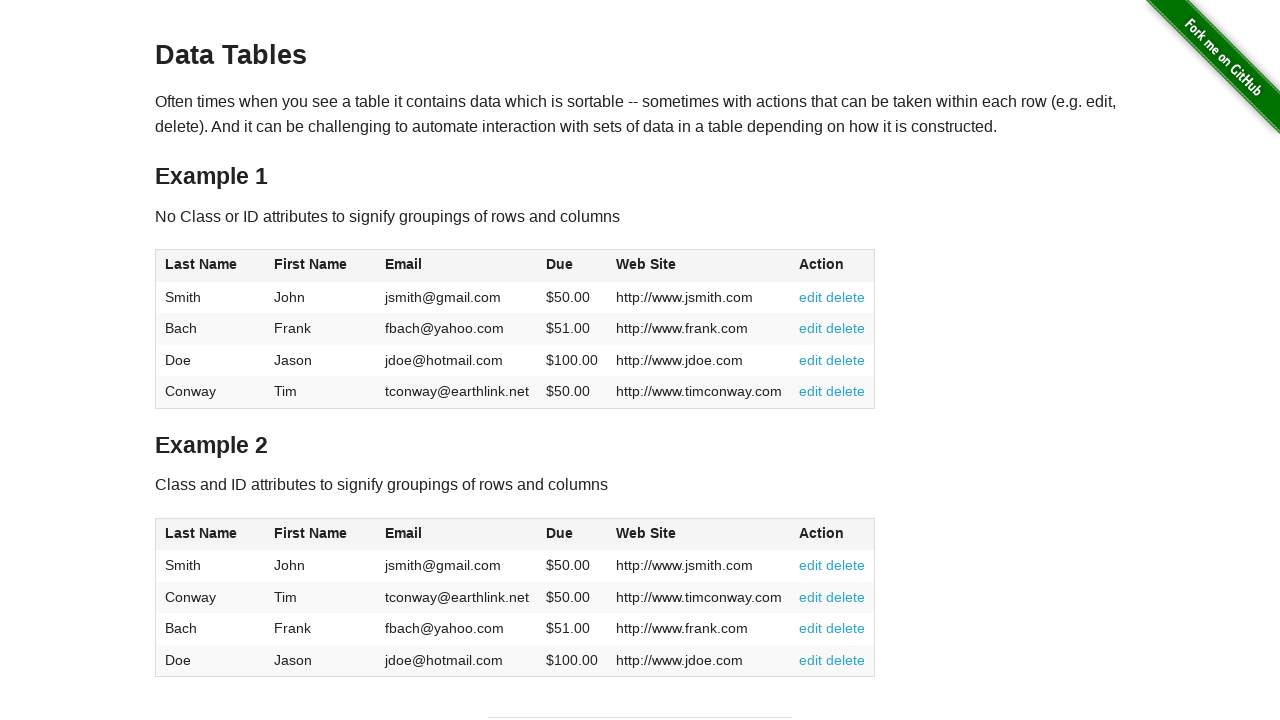